Tests creating a new paste on Pastebin by filling in the text content, selecting expiration time, adding a title, and clicking the create button

Starting URL: https://pastebin.com

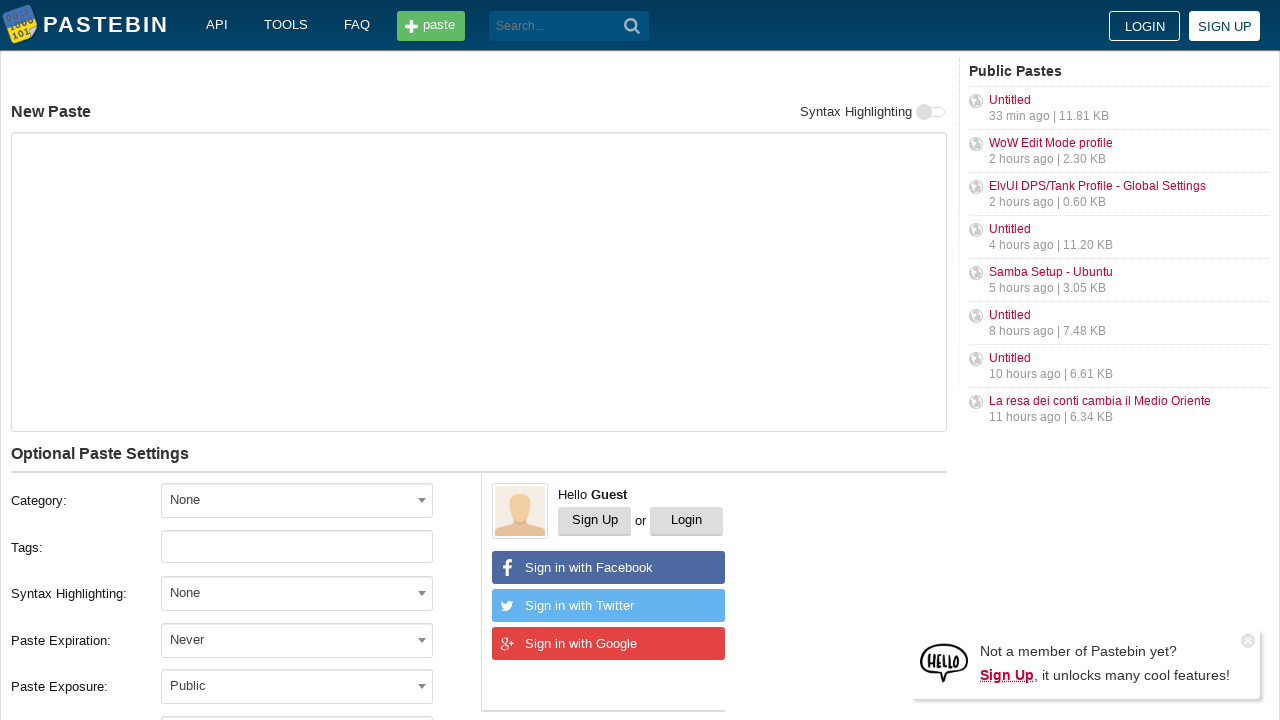

Filled paste text content with 'Hello from WebDriver' on #postform-text
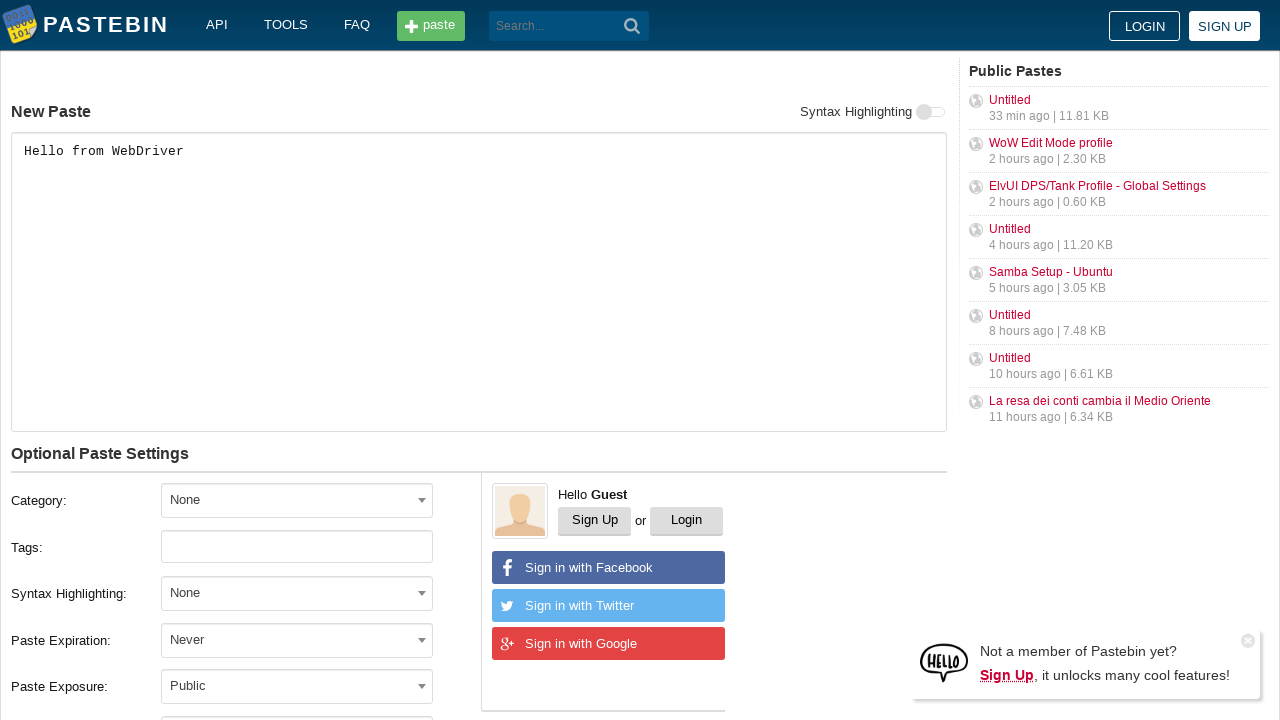

Clicked expiration dropdown to open it at (297, 640) on #select2-postform-expiration-container
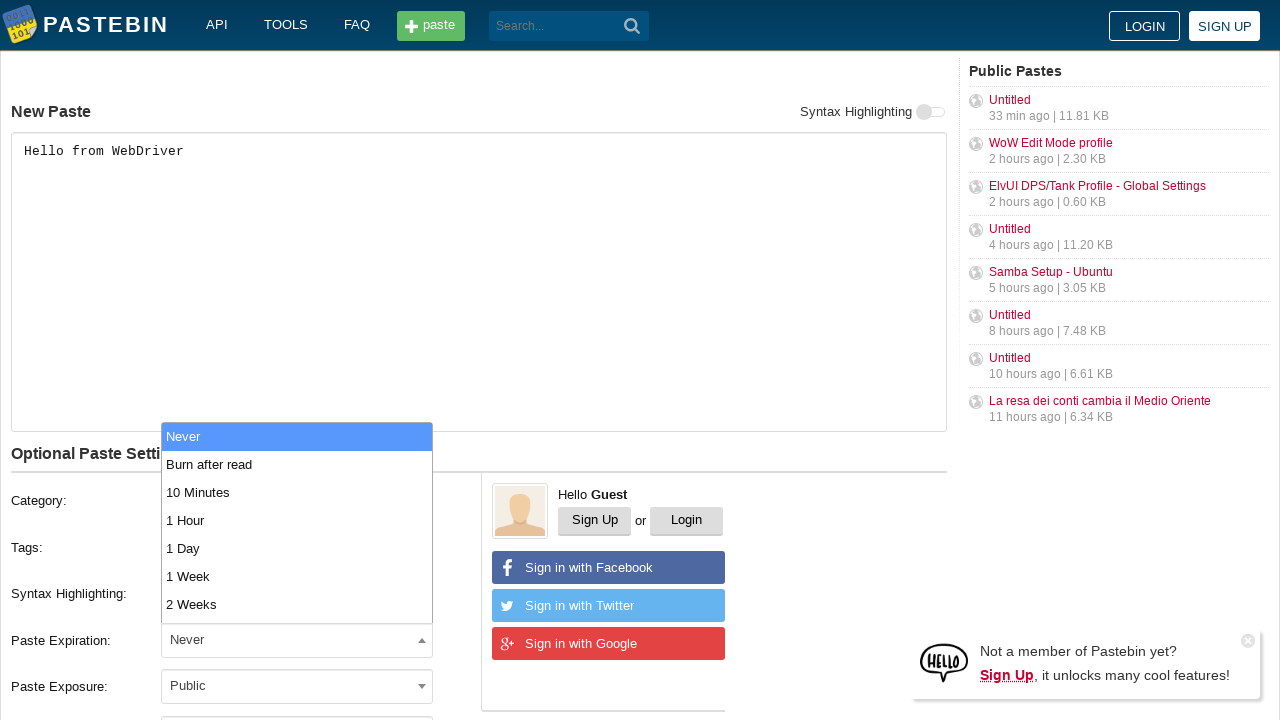

Selected '10 Minutes' expiration option at (297, 492) on xpath=//li[contains(text(),'10 Minutes')]
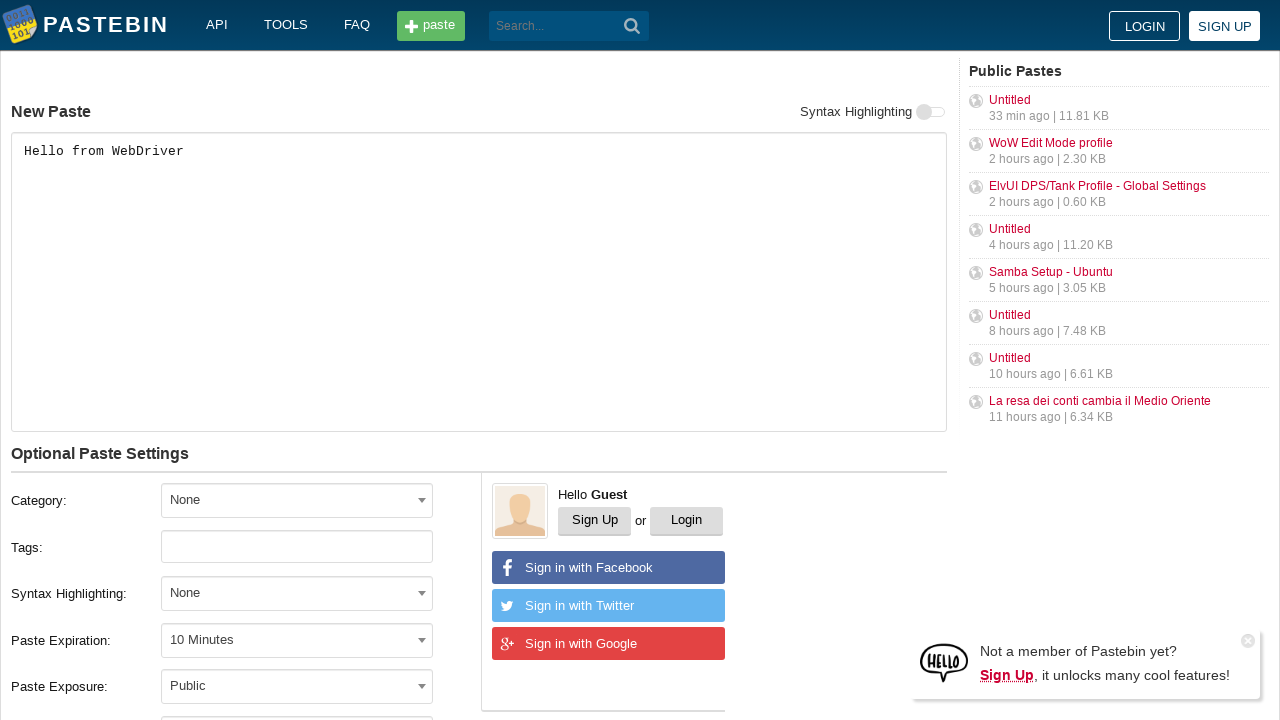

Filled paste title field with 'helloweb' on #postform-name
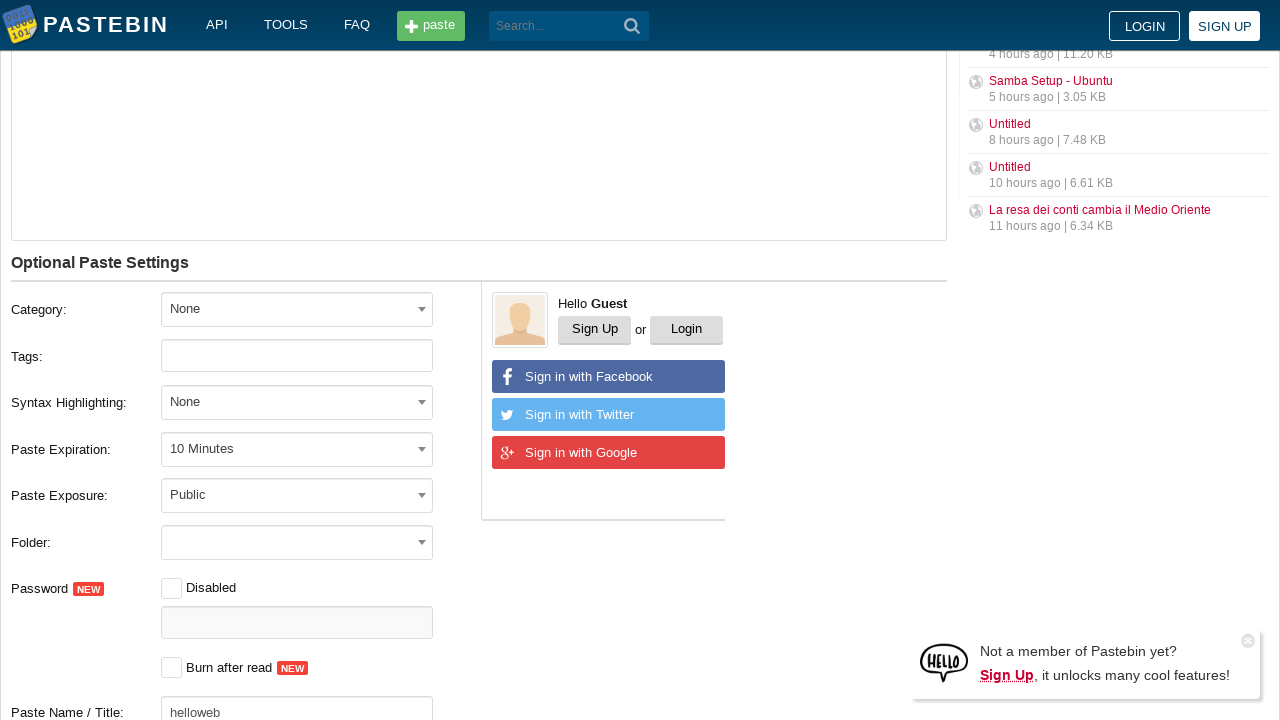

Clicked Create New Paste button at (240, 400) on xpath=//button[contains(text(),'Create New Paste')]
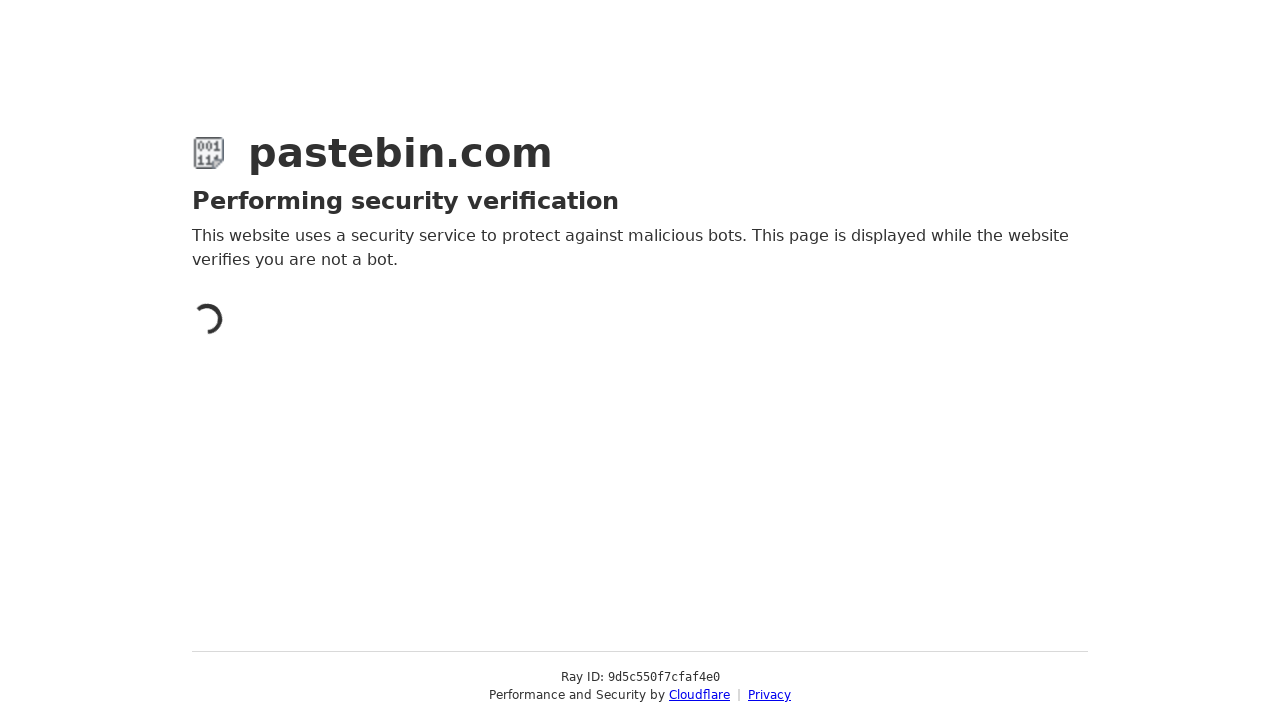

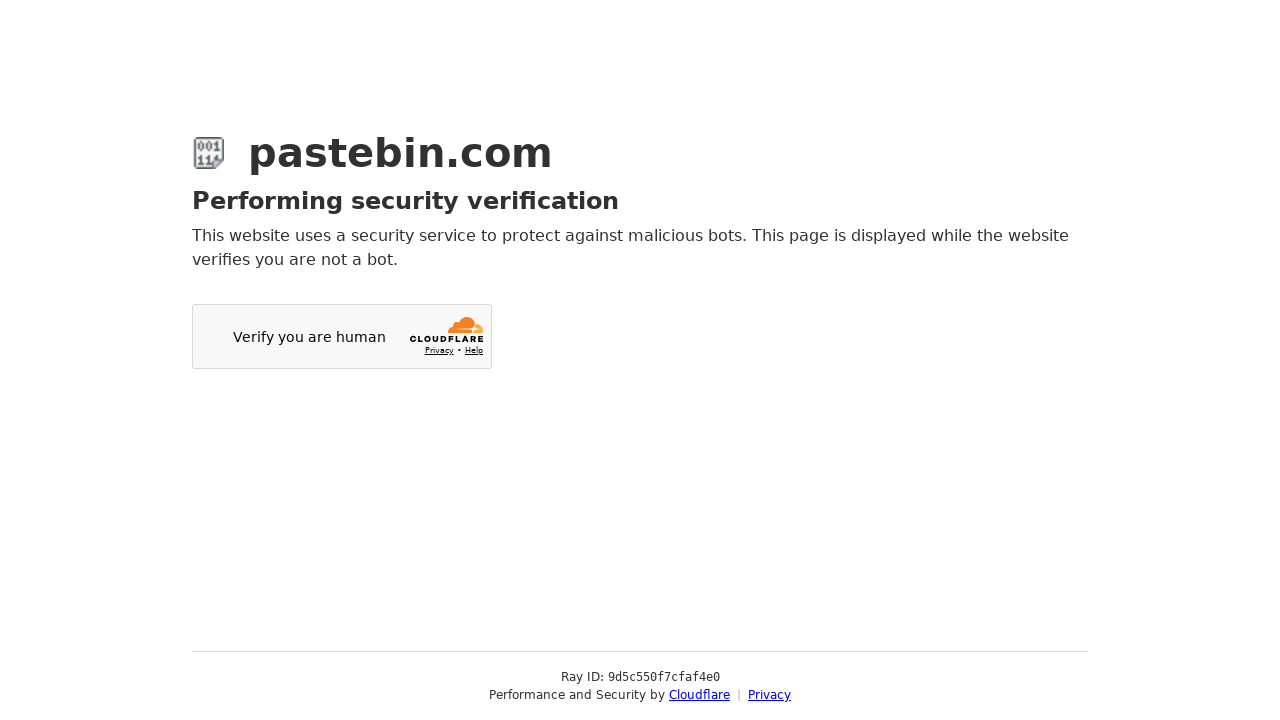